Tests an e-commerce shopping flow by searching for products containing "Ber", adding all matching products to cart, proceeding to checkout, applying a promo code, and verifying the discount is applied correctly along with price calculations.

Starting URL: https://rahulshettyacademy.com/seleniumPractise

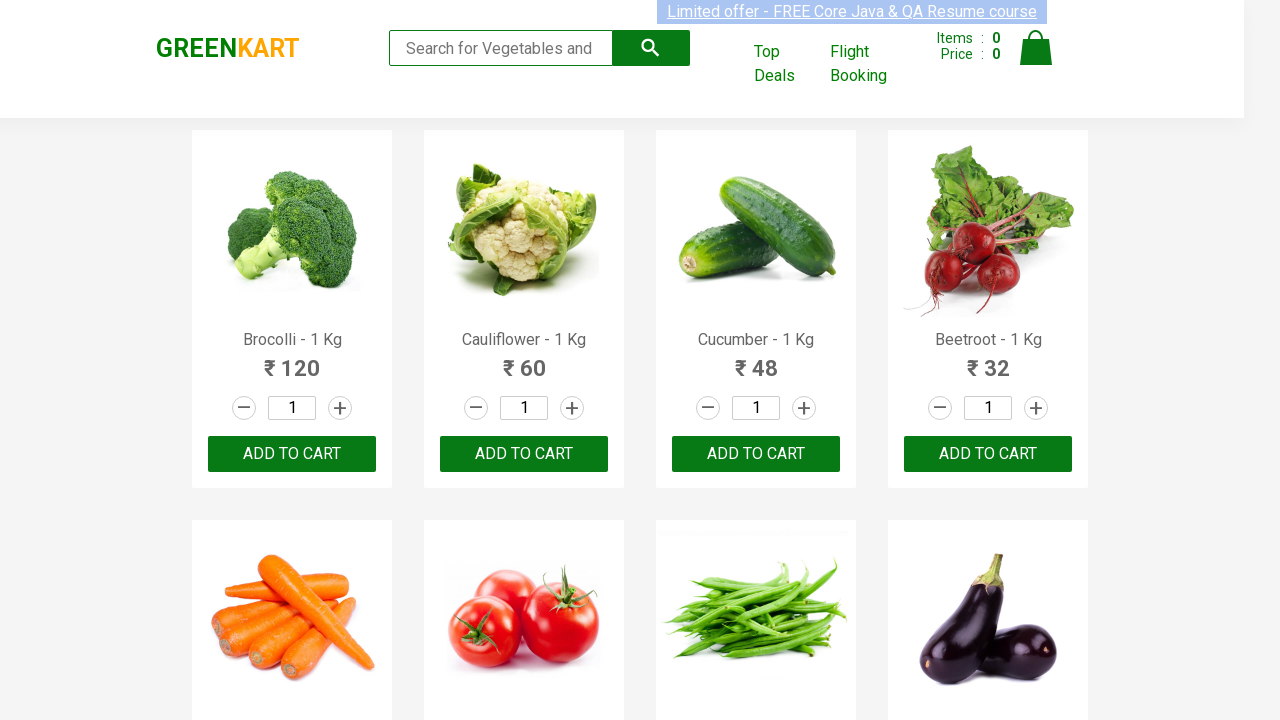

Filled search field with 'Ber' to find products on .search-keyword
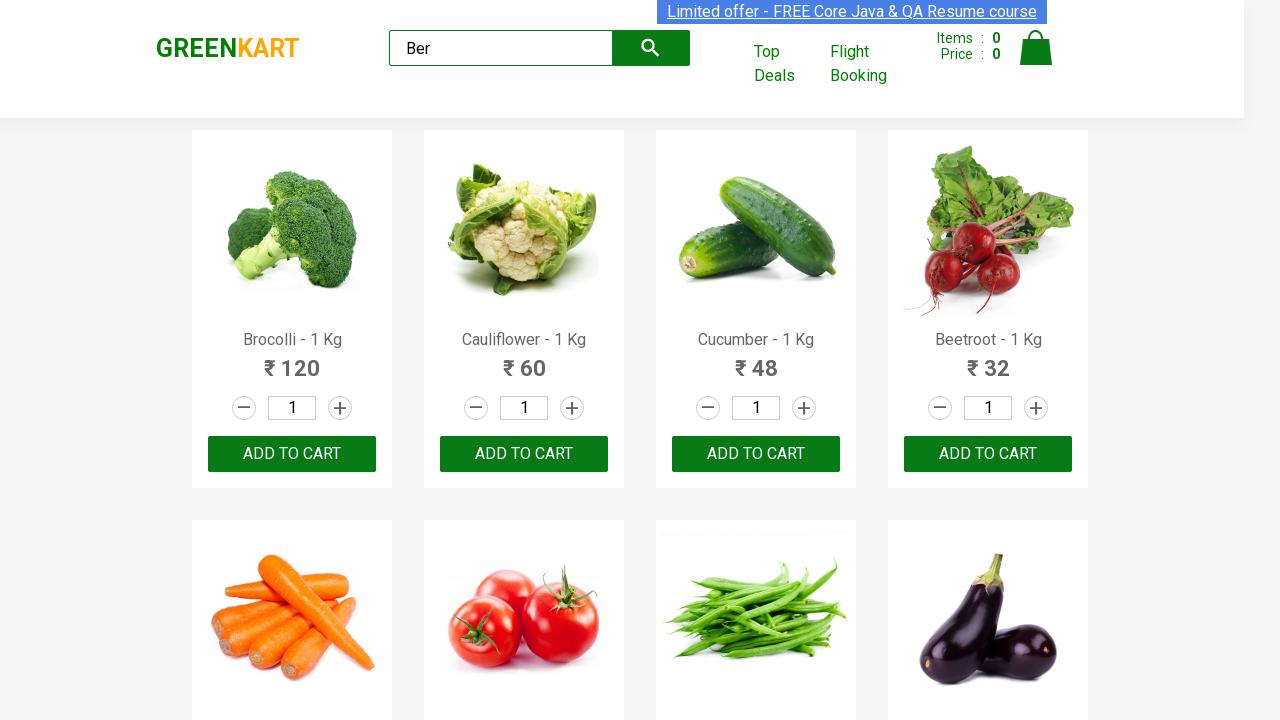

Waited for search results to load
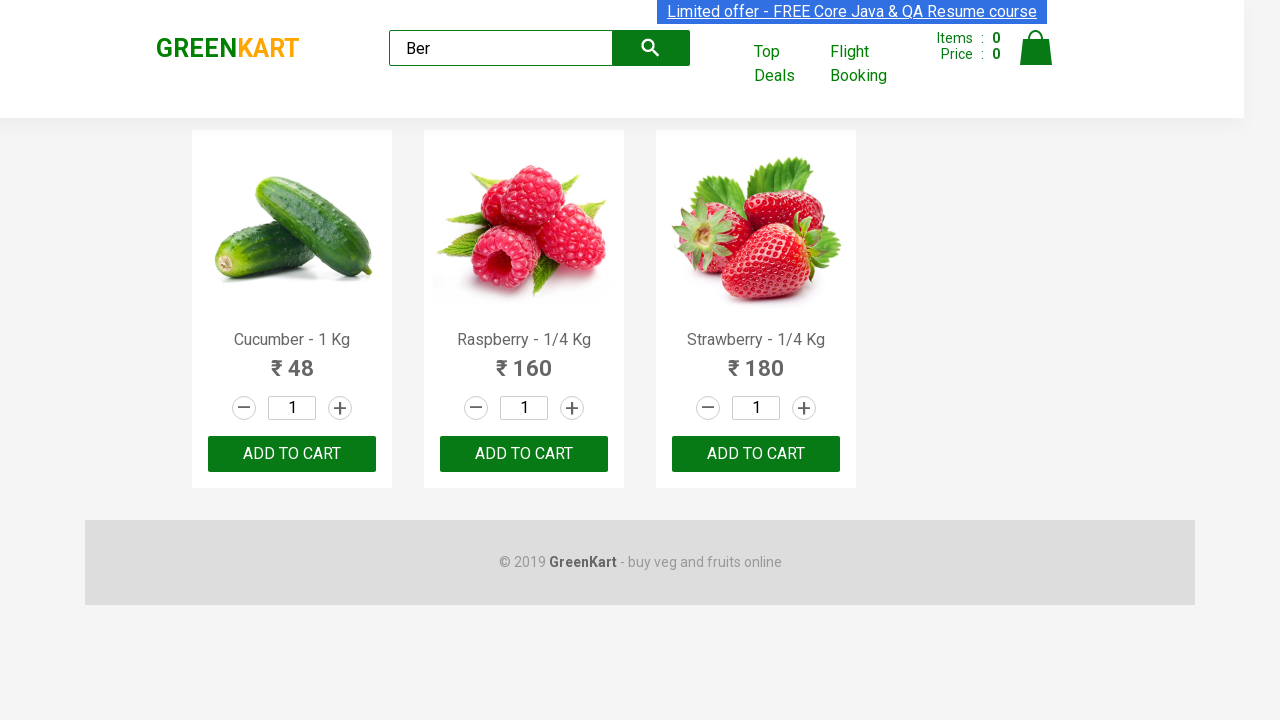

Located 3 product(s) matching 'Ber'
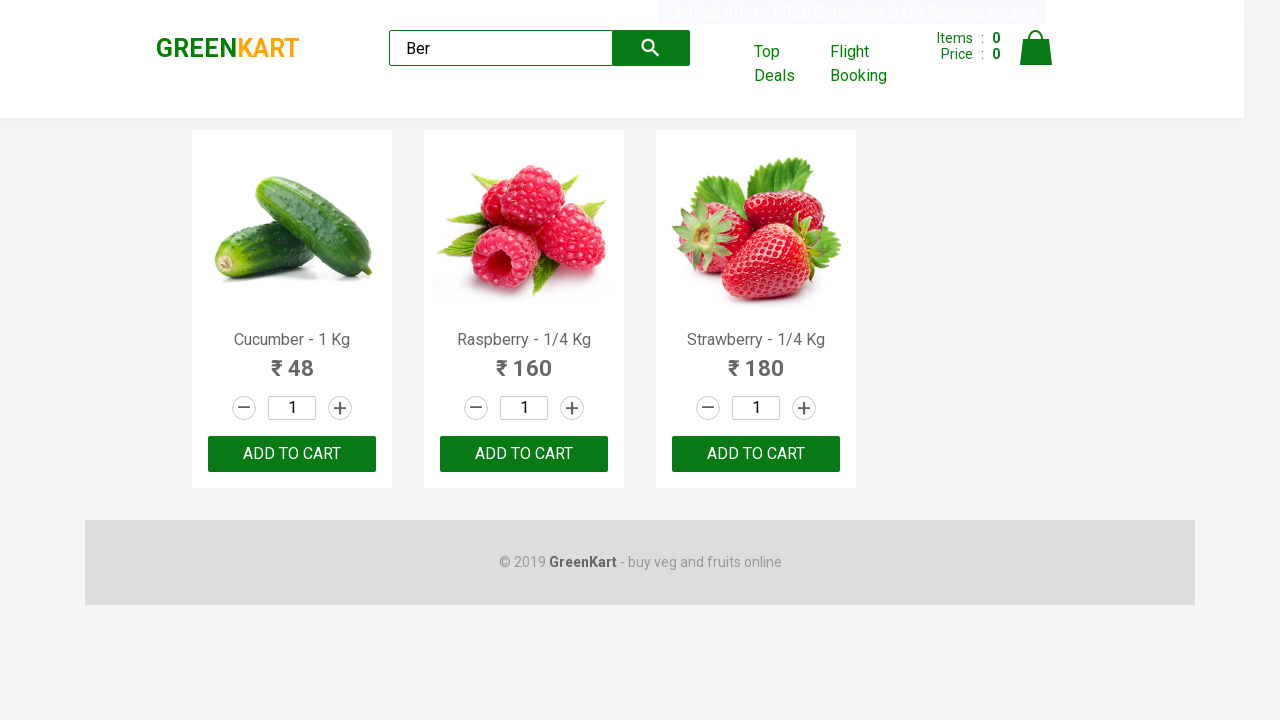

Added product 1 to cart at (292, 454) on xpath=//div[@class='product-action'] >> nth=0 >> button
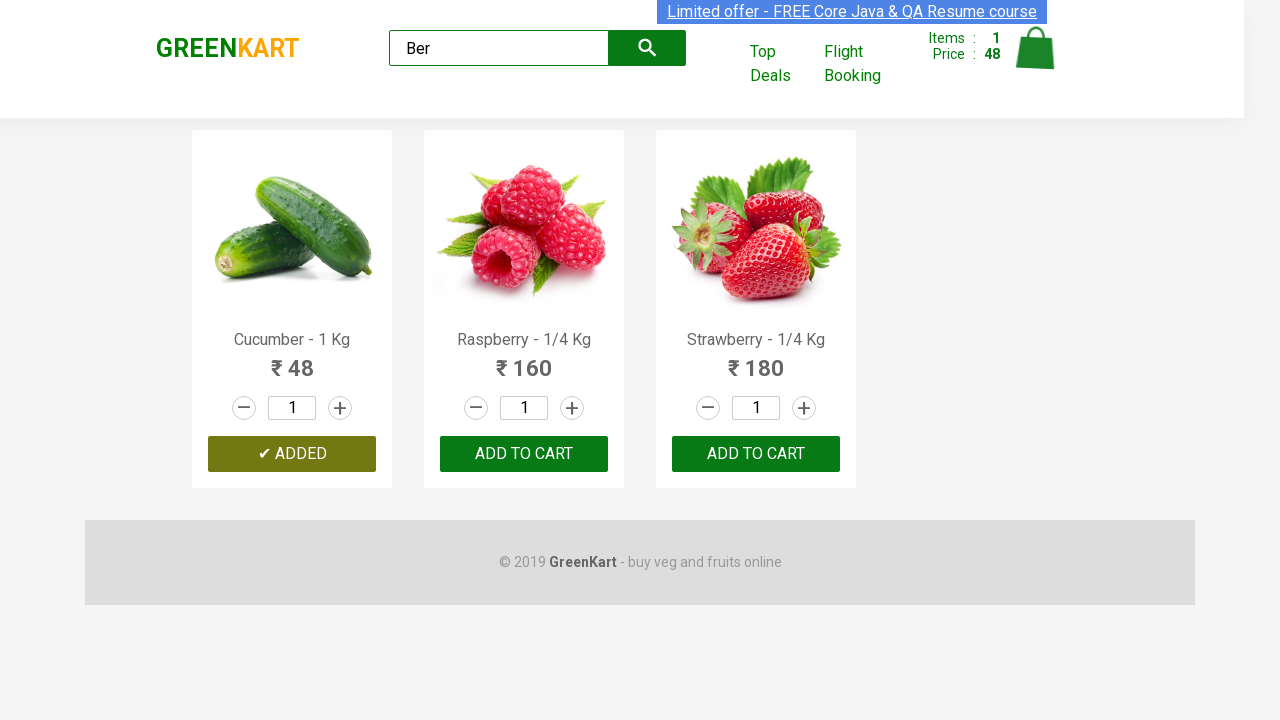

Added product 2 to cart at (524, 454) on xpath=//div[@class='product-action'] >> nth=1 >> button
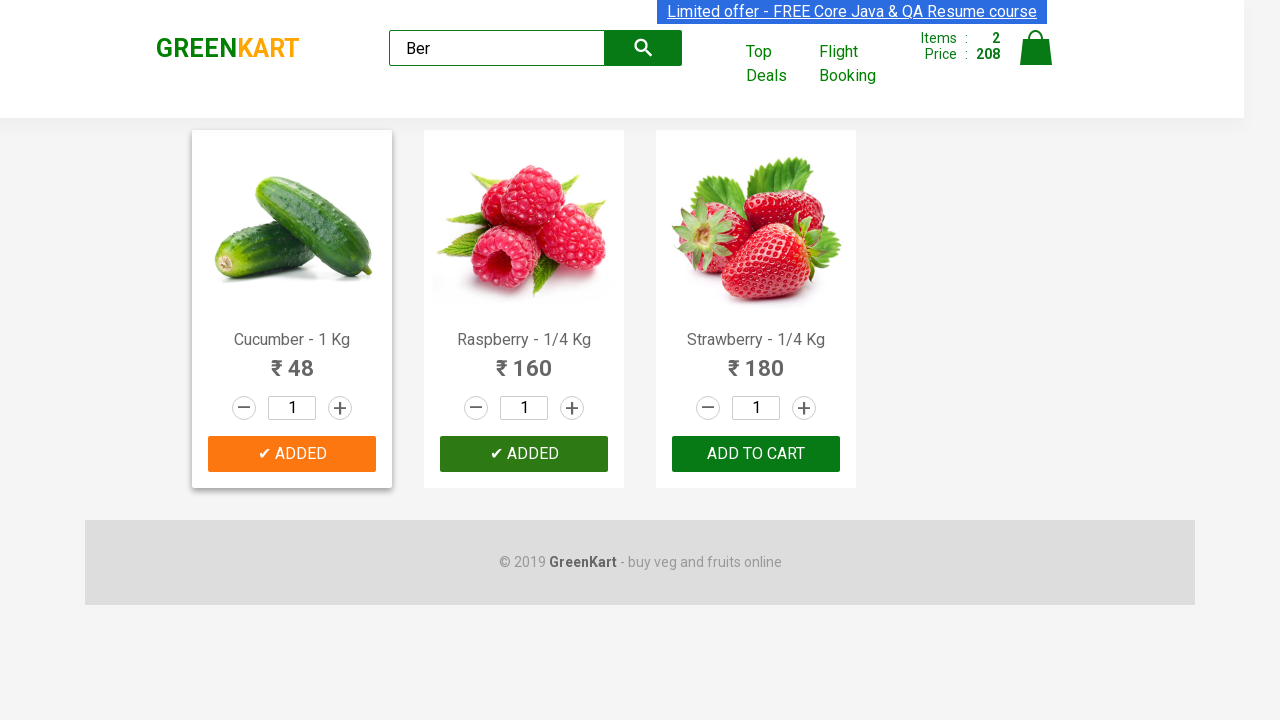

Added product 3 to cart at (756, 454) on xpath=//div[@class='product-action'] >> nth=2 >> button
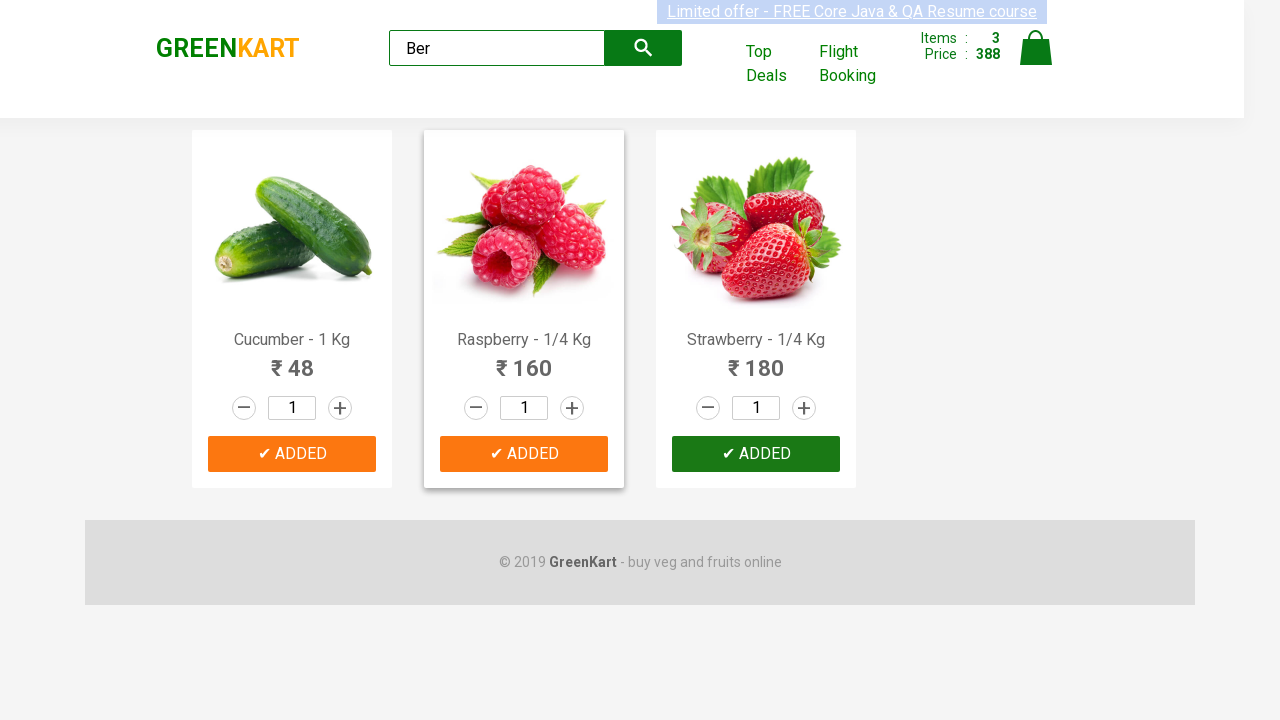

Clicked on cart icon to view cart at (1036, 59) on .cart-icon
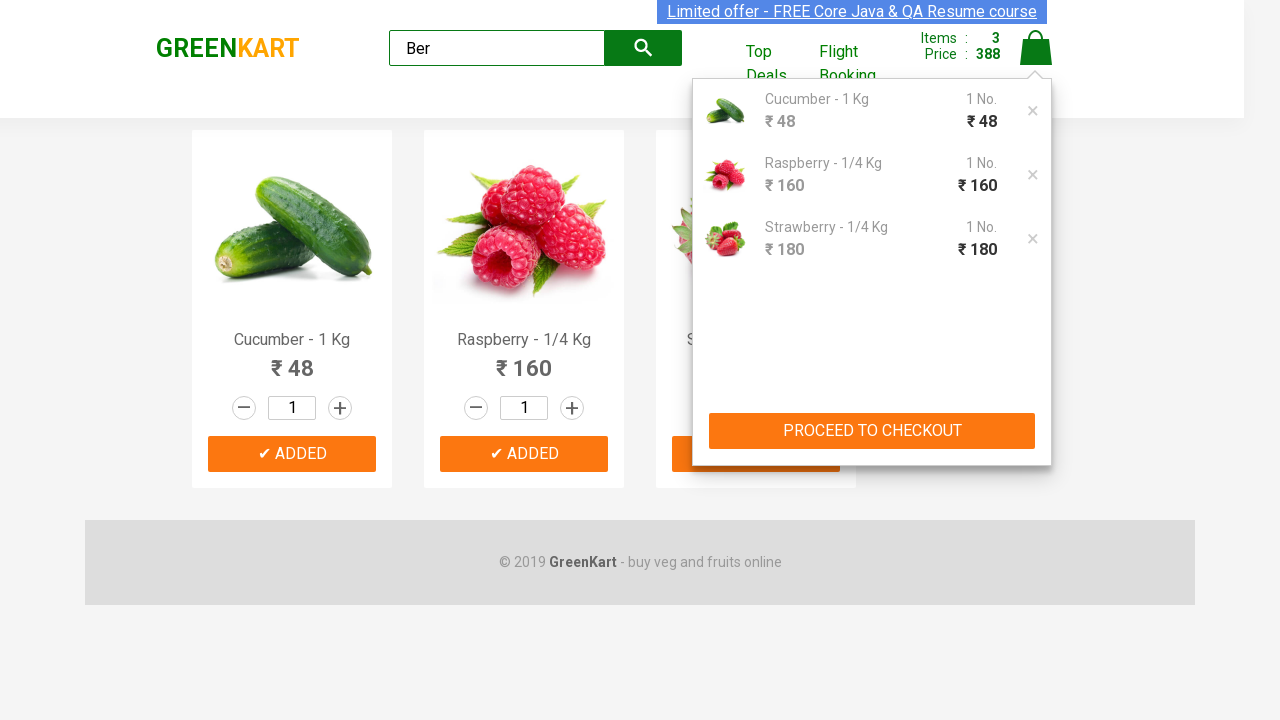

Clicked 'PROCEED TO CHECKOUT' button at (872, 431) on xpath=//button[text()='PROCEED TO CHECKOUT']
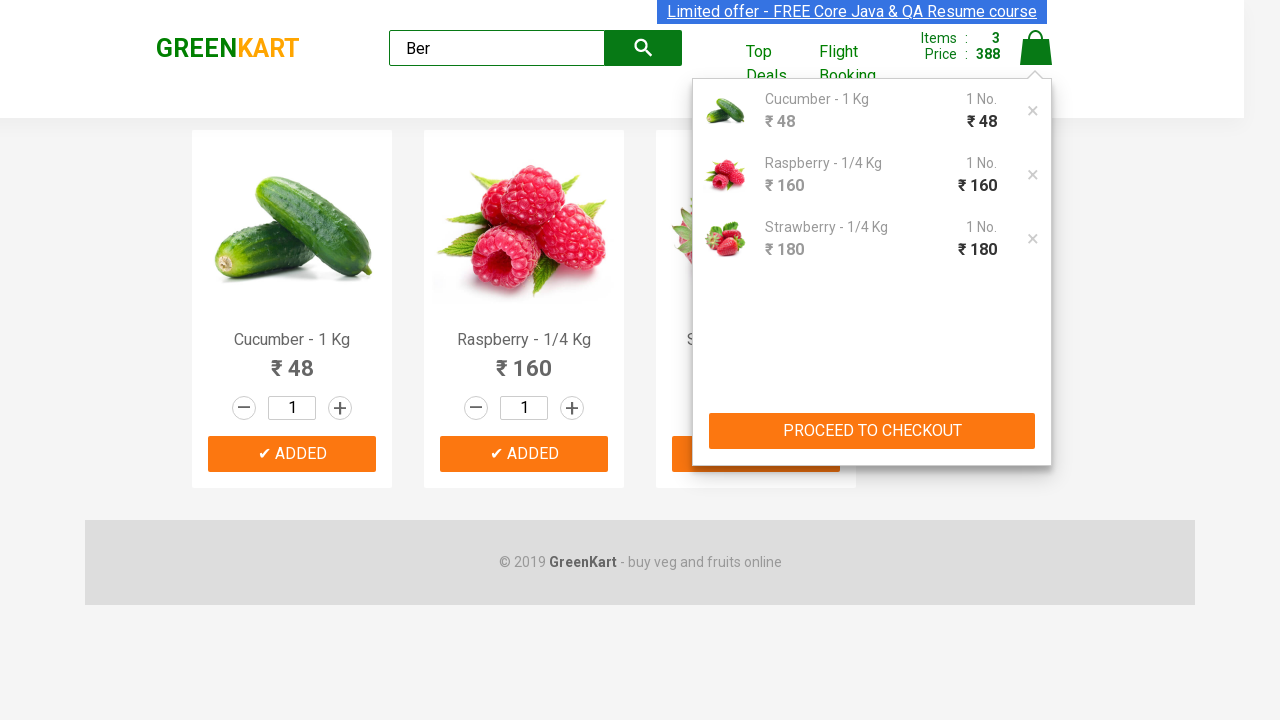

Entered promo code 'rahulshettyacademy' on .promoCode
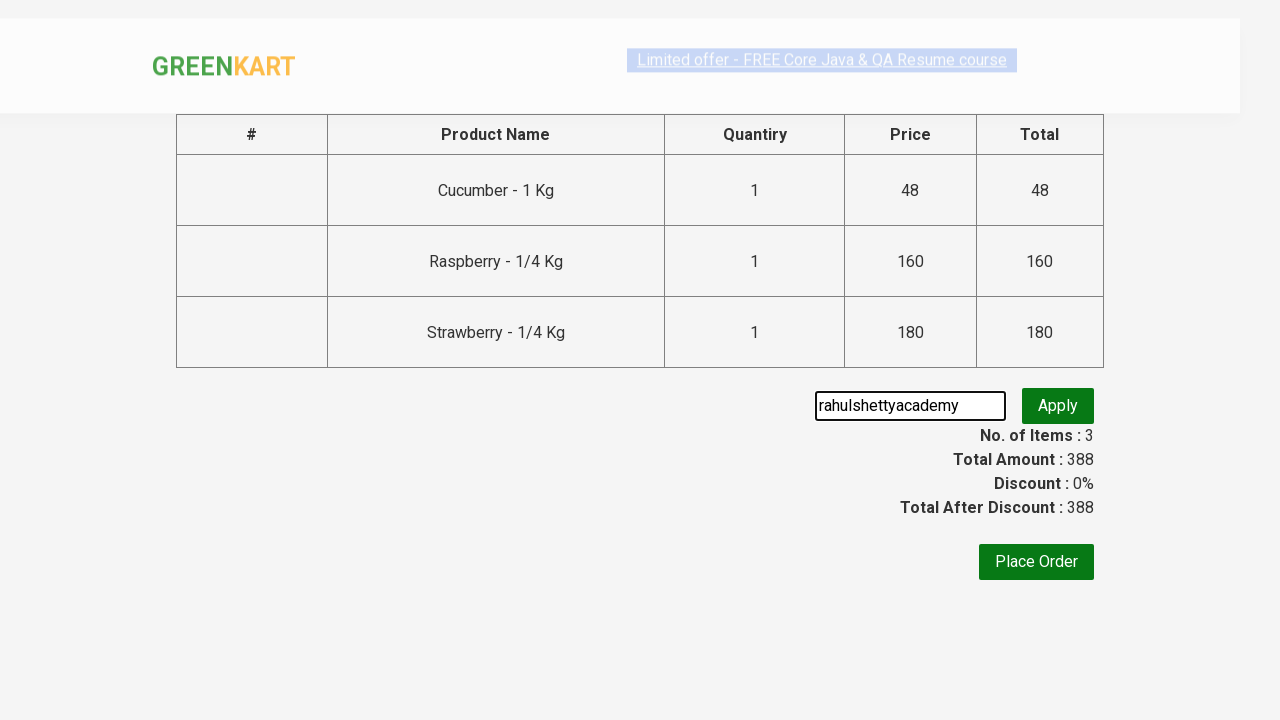

Clicked button to apply promo code at (1058, 406) on .promoBtn
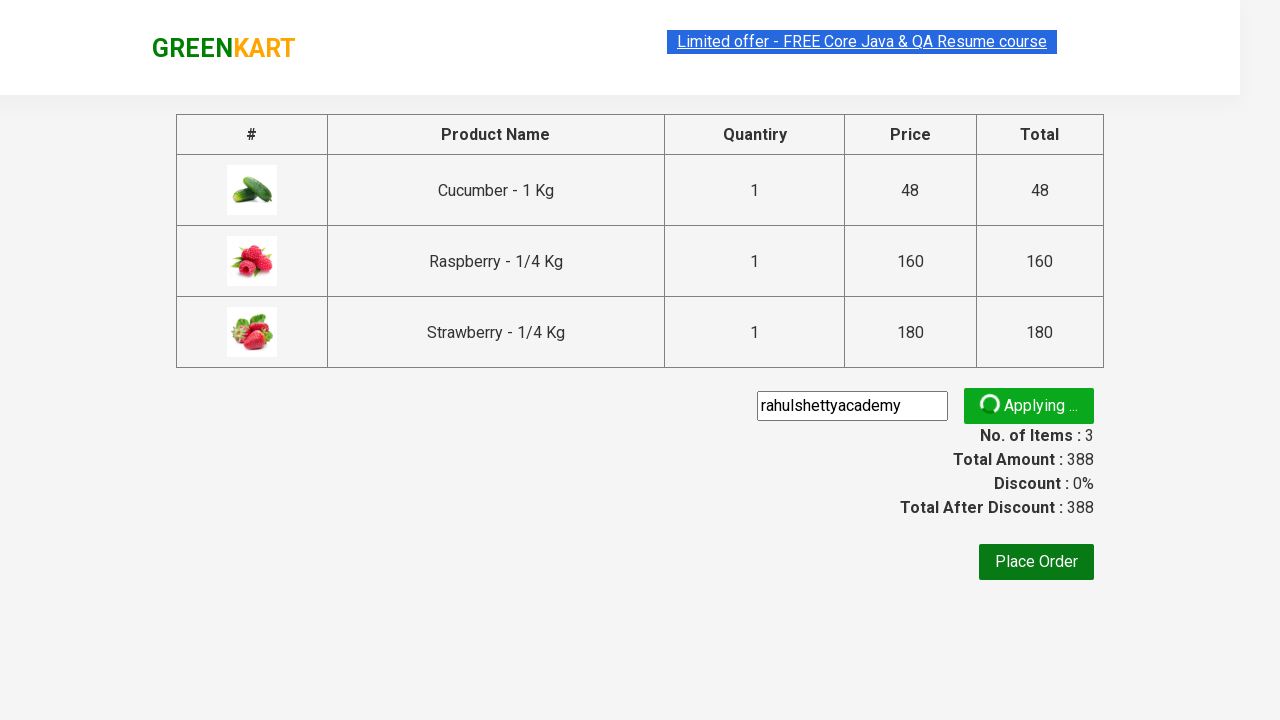

Promo code discount applied and verified
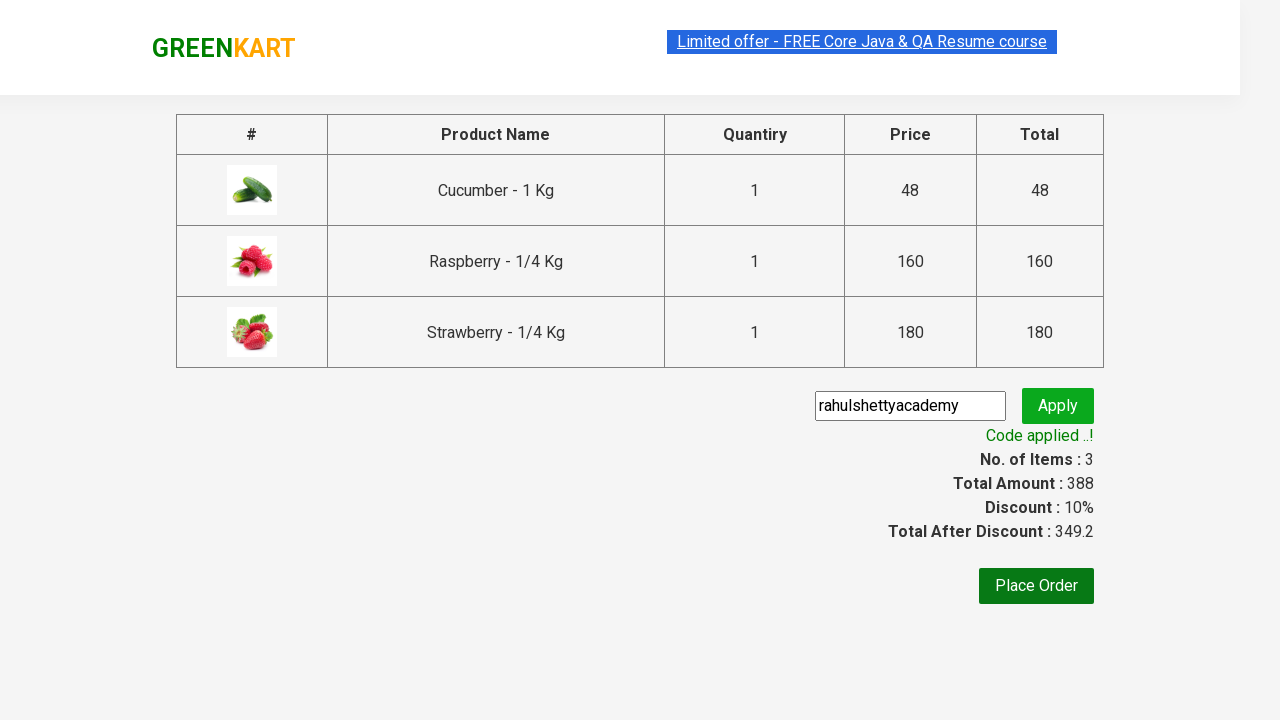

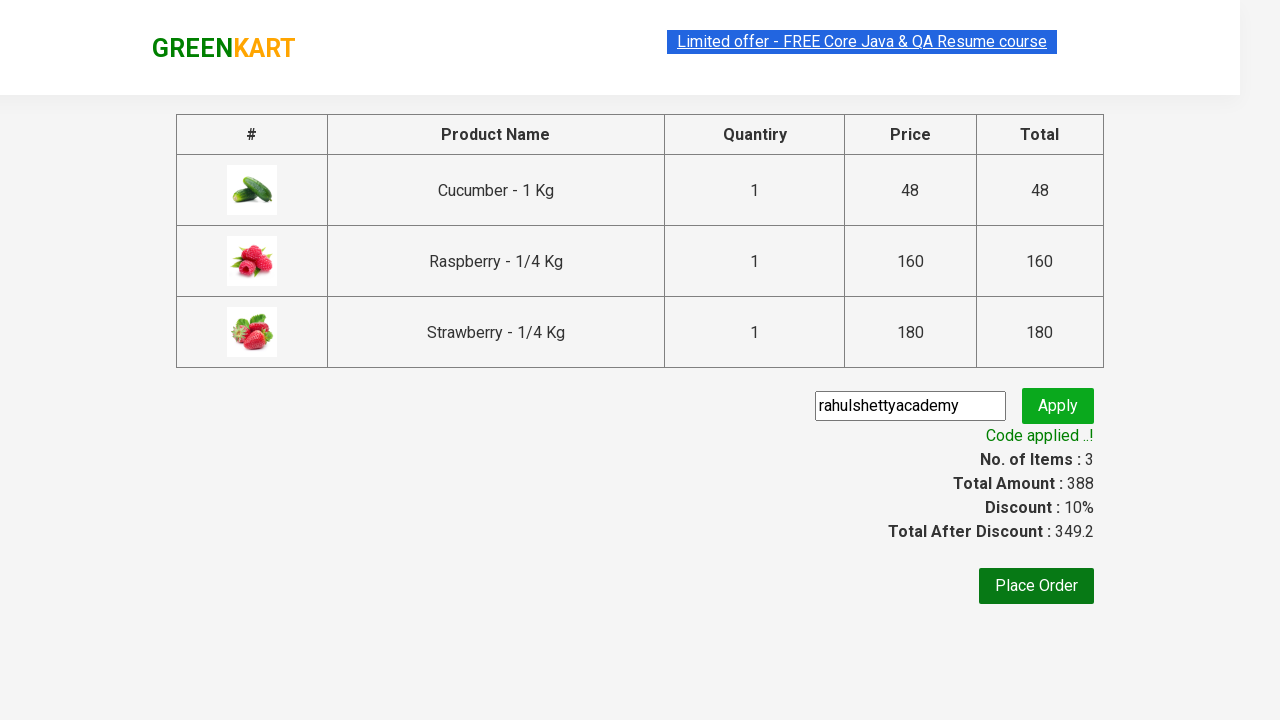